Tests alert handling by clicking on the Cancel tab, triggering an alert, and dismissing it

Starting URL: https://demo.automationtesting.in/Alerts.html

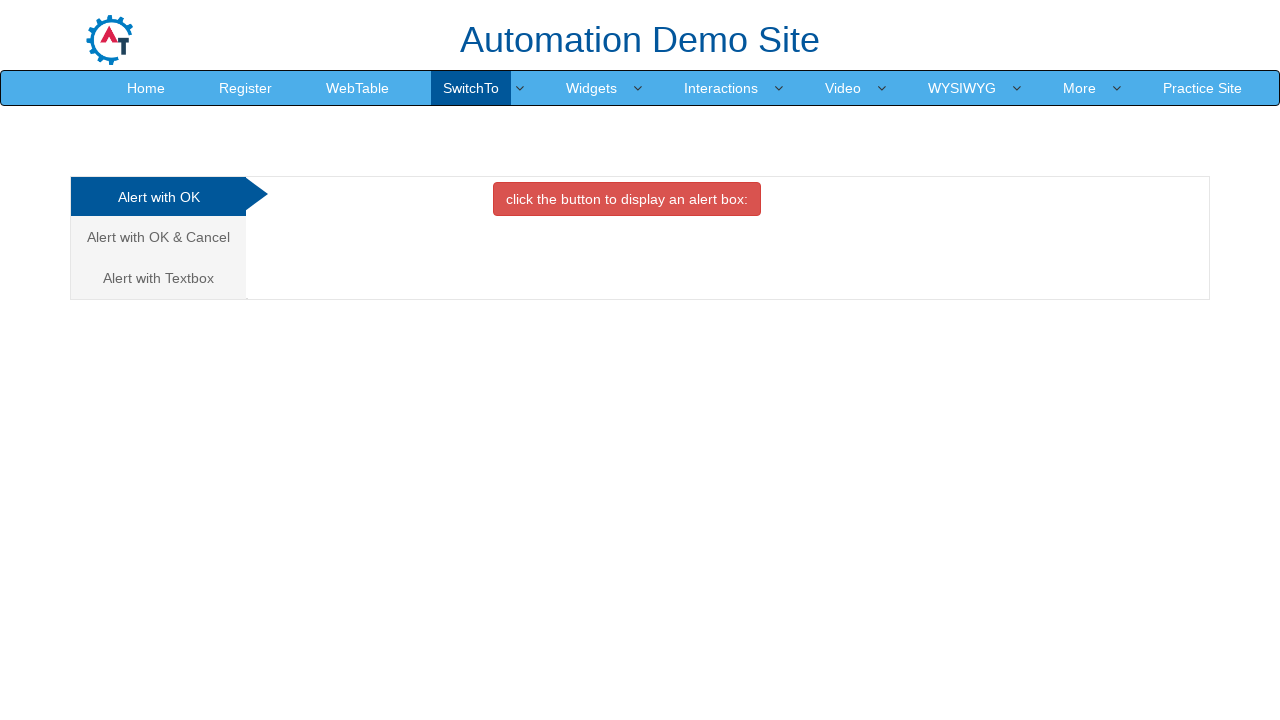

Clicked on the Cancel tab (second tab in alert demos) at (158, 237) on ul.nav.nav-tabs > li:nth-of-type(2) > a
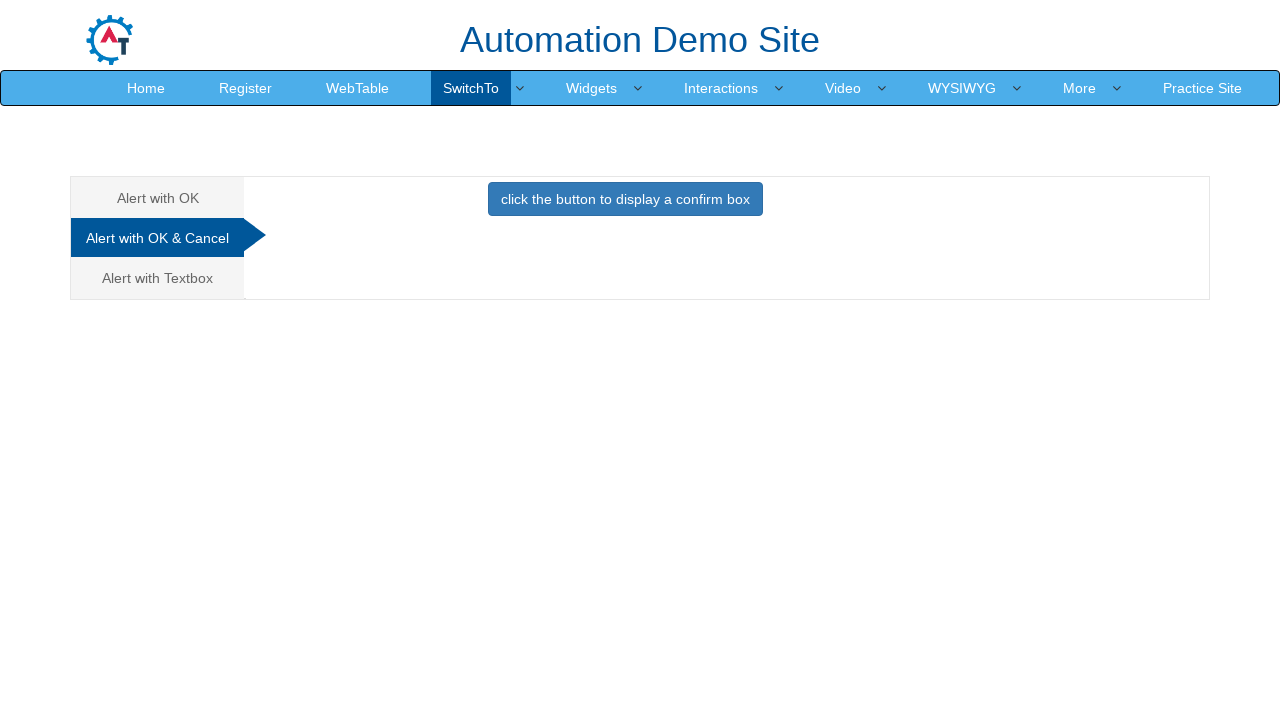

Clicked button to trigger alert in Cancel tab at (625, 199) on xpath=//div[@id='CancelTab']/button
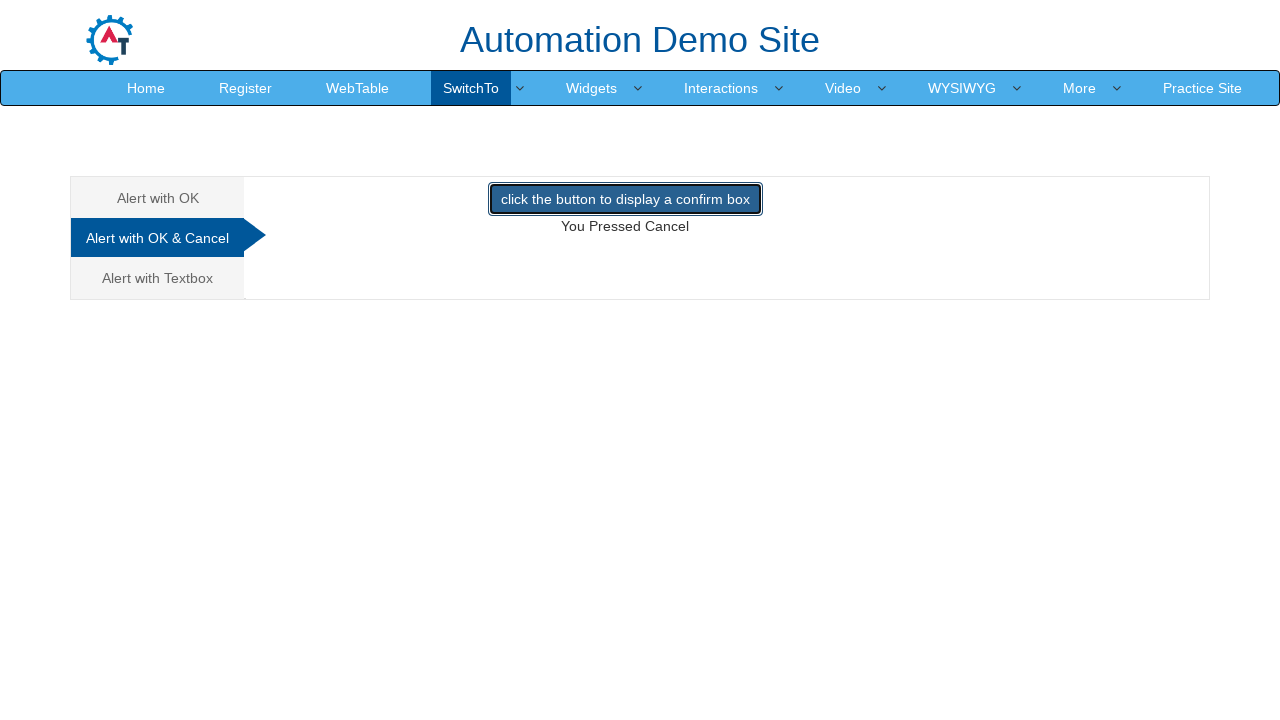

Set up dialog handler to dismiss alerts
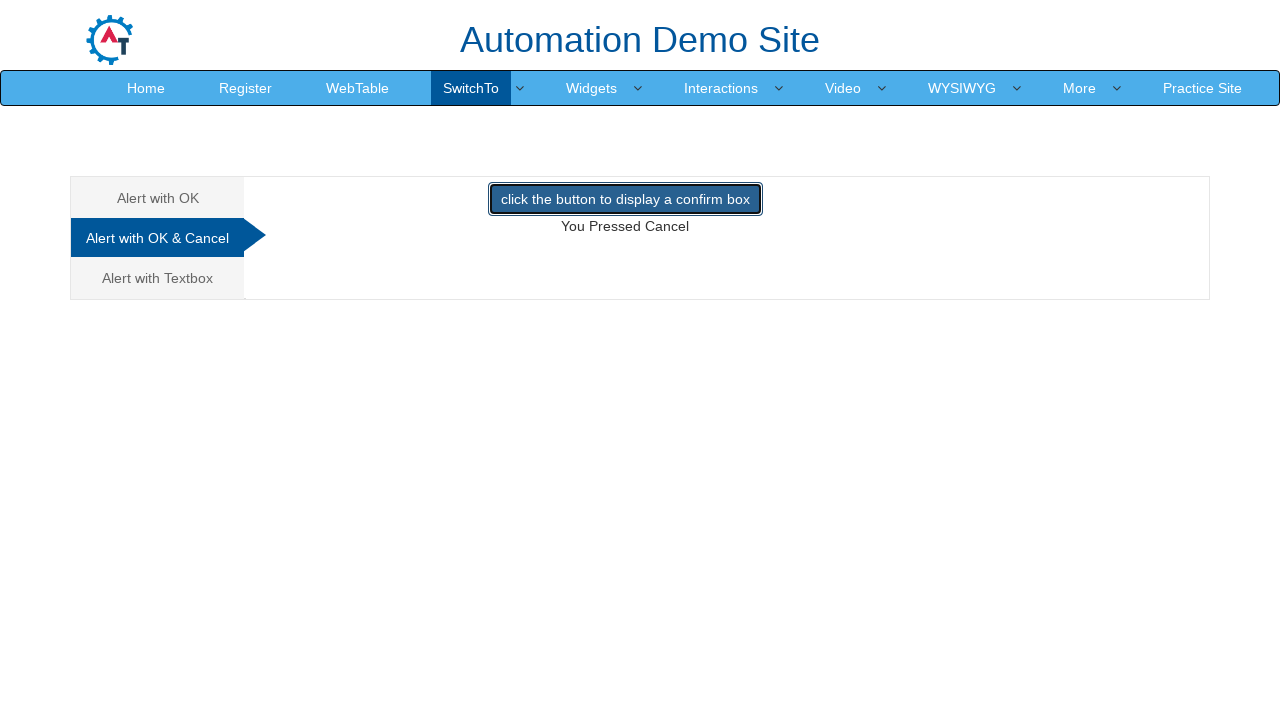

Set up one-time dialog handler to dismiss alert
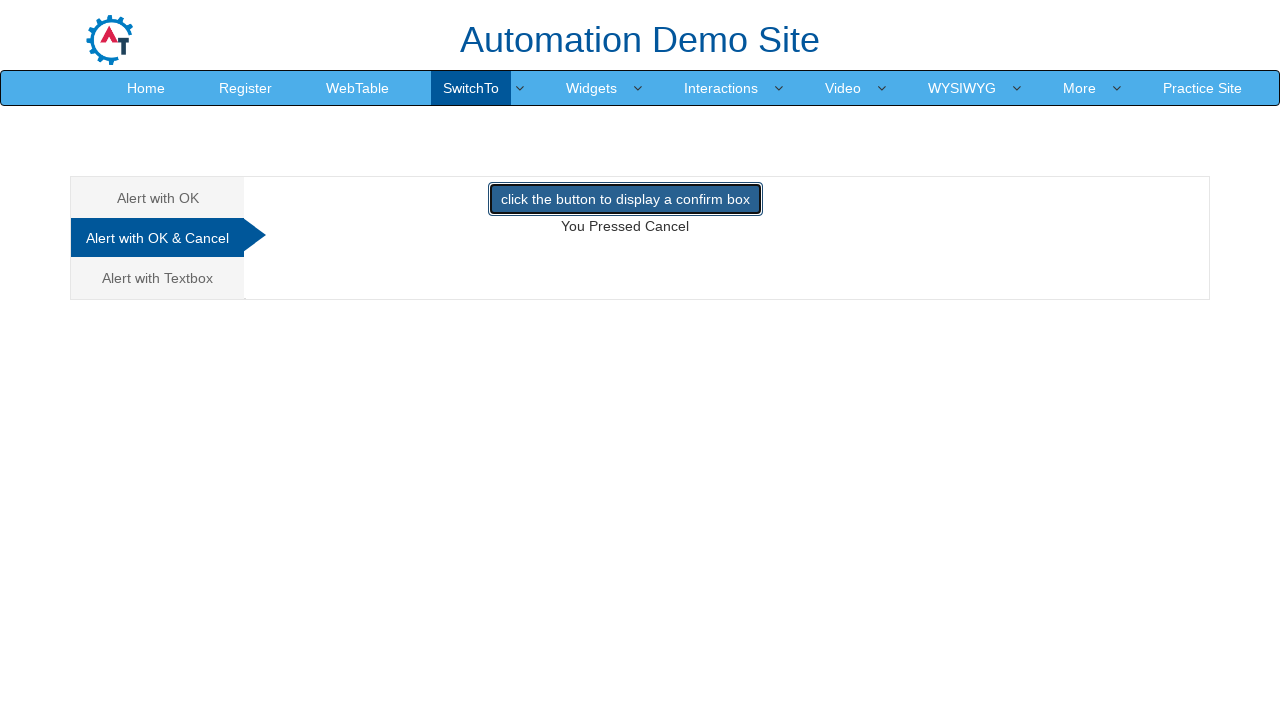

Clicked button to trigger alert and dismissed it via Cancel at (625, 199) on xpath=//div[@id='CancelTab']/button
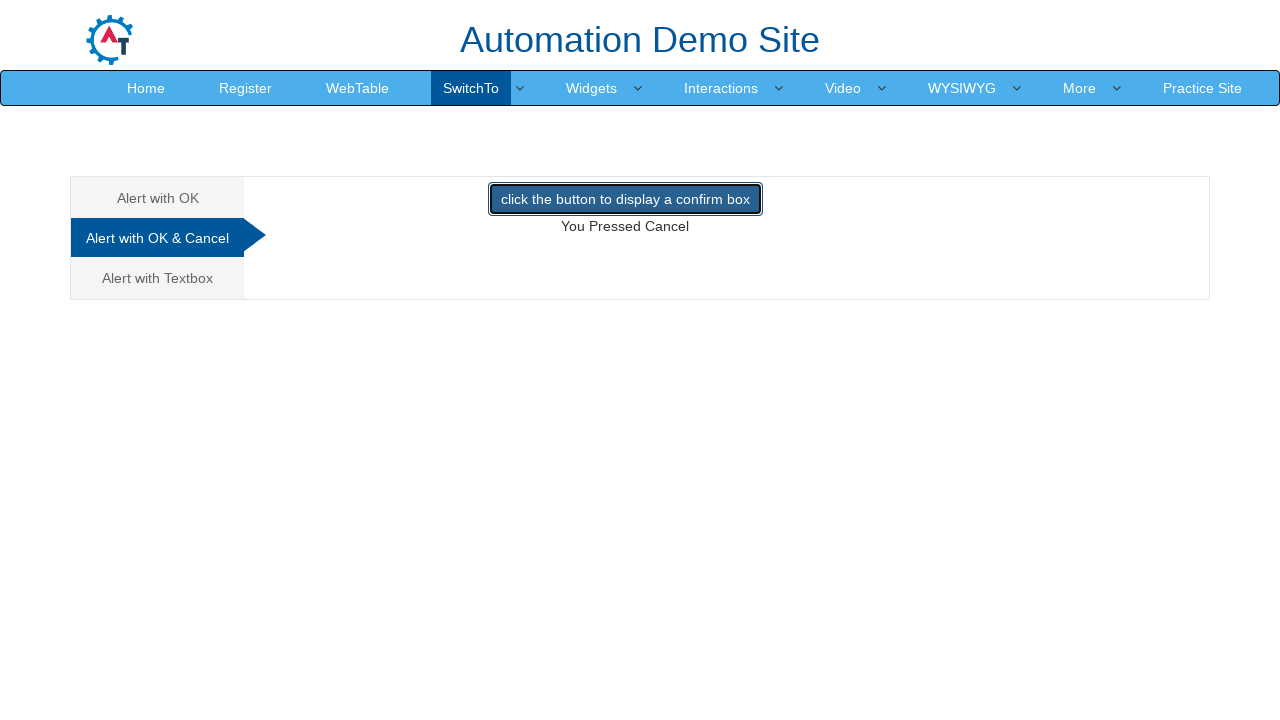

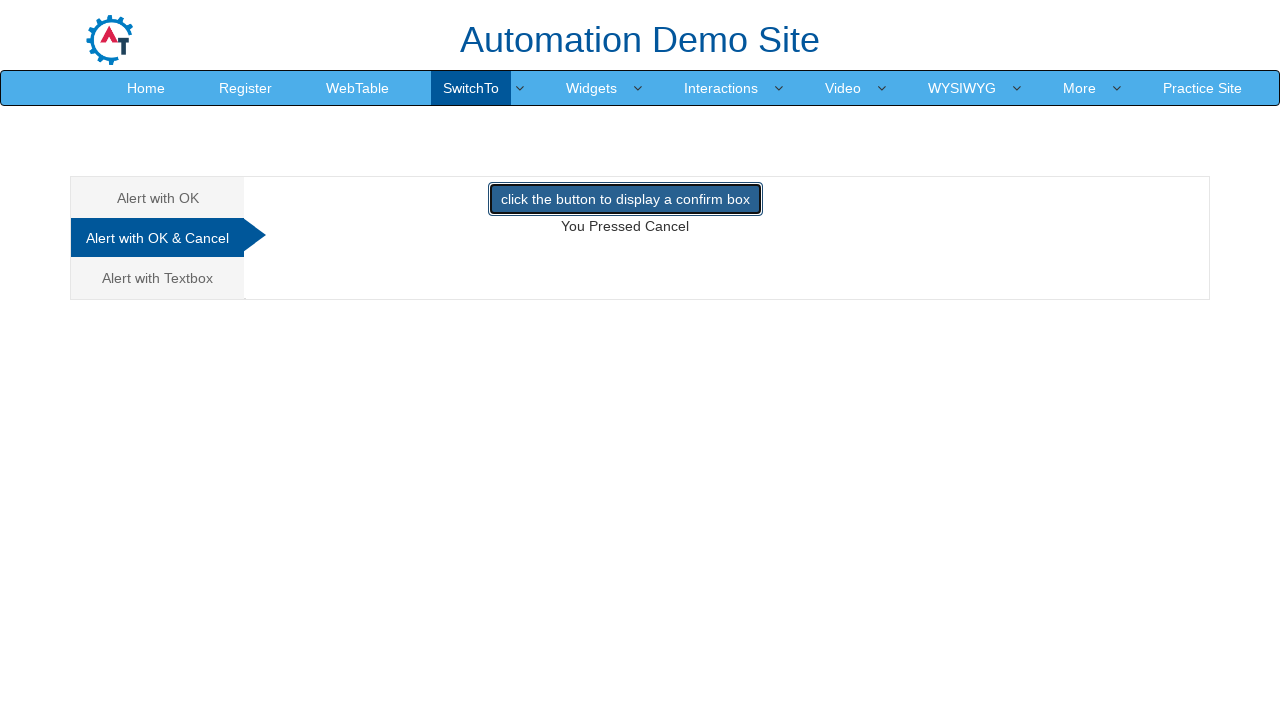